Tests basic form interactions on a demo page by clicking a link, filling text inputs, clicking checkboxes and radio buttons, and interacting with a dropdown select element.

Starting URL: https://testeroprogramowania.github.io/selenium/

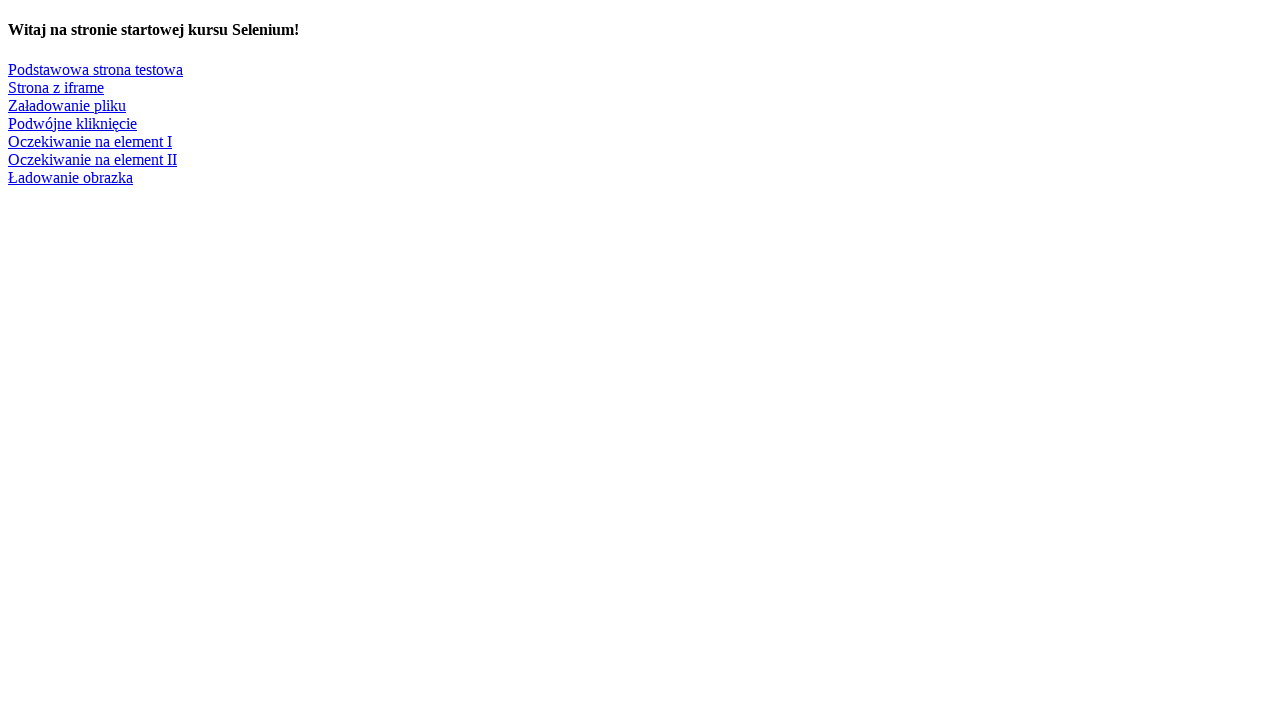

Clicked link to navigate to basic test page at (96, 69) on text=Podstawowa strona testowa
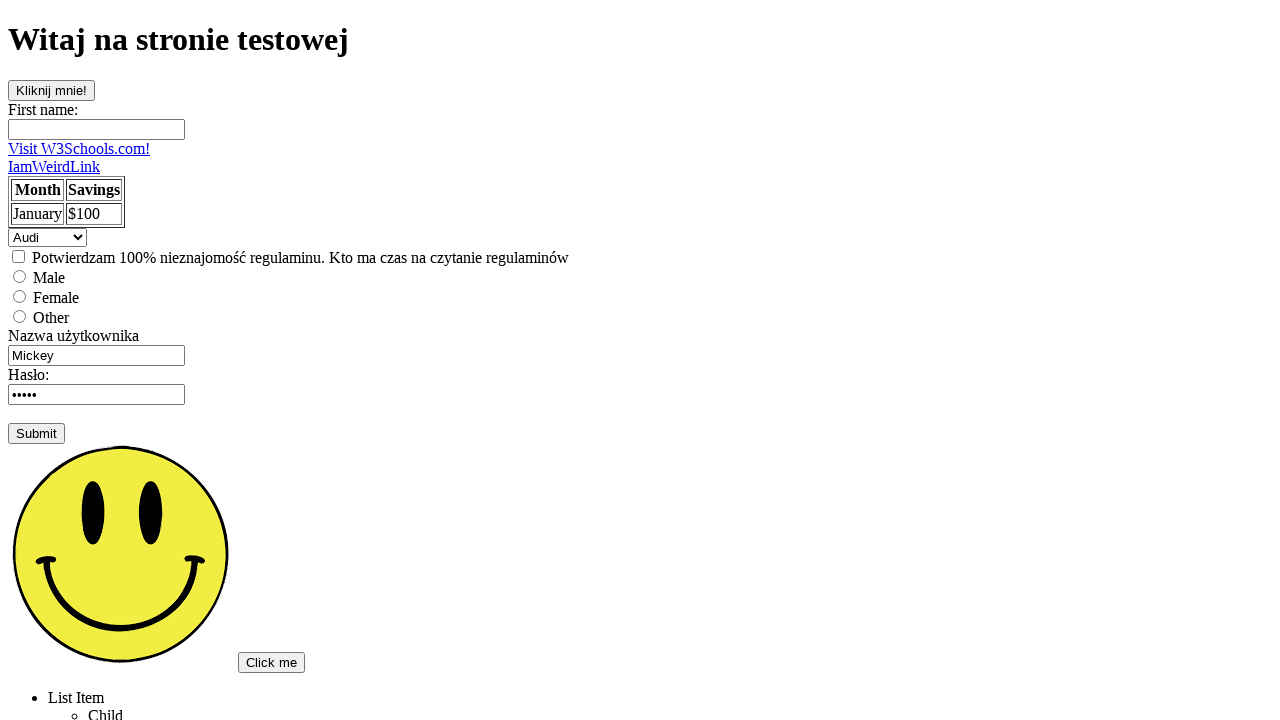

Filled first name field with 'Marcel' on #fname
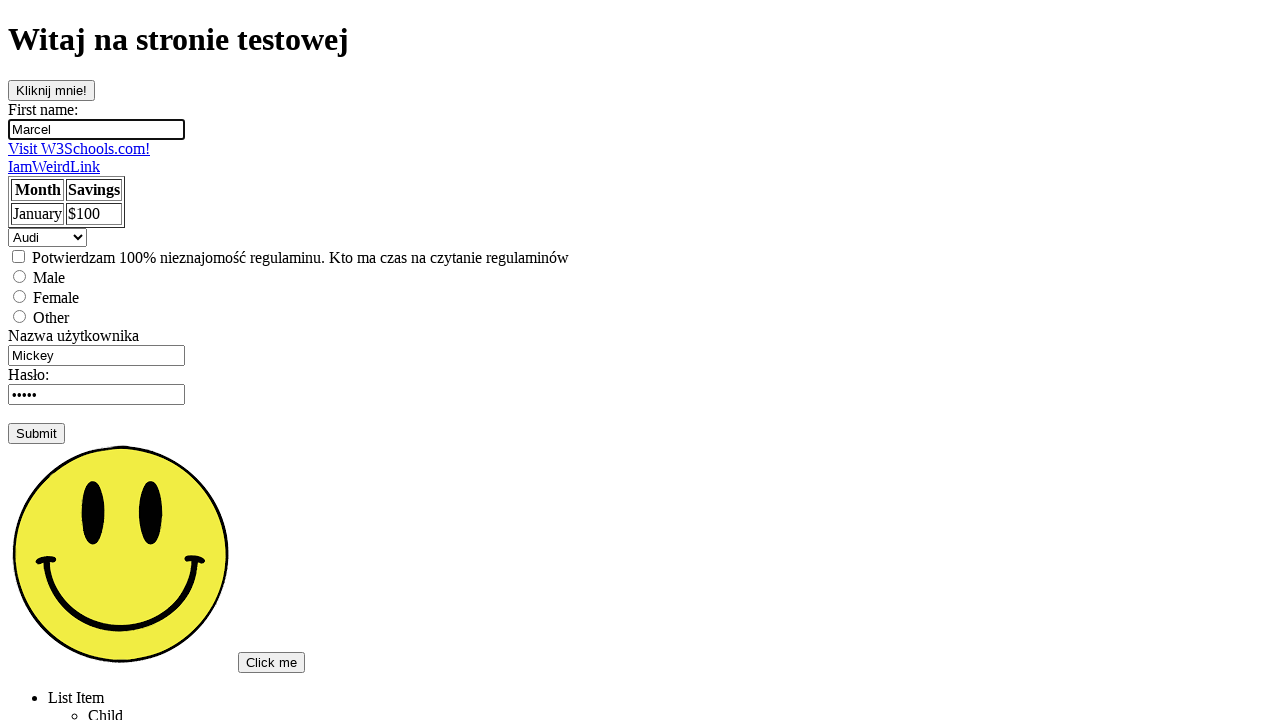

Filled username field with 'admin' on input[name='username']
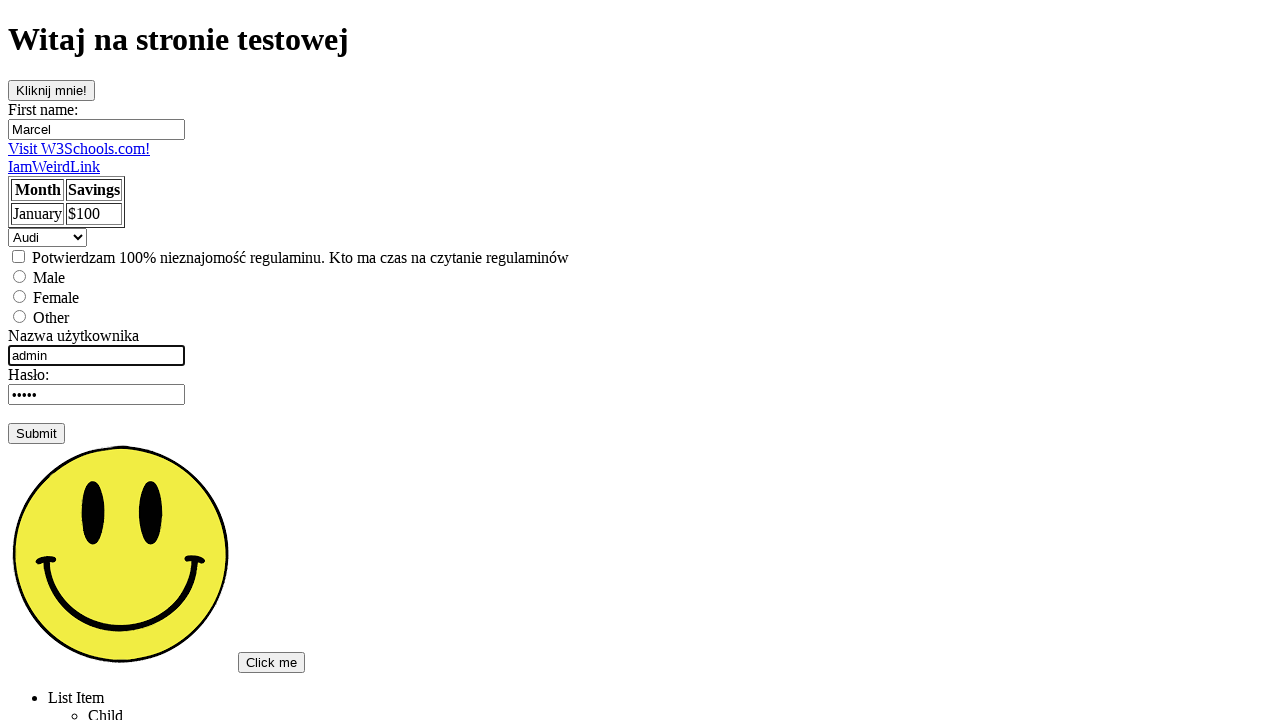

Clicked checkbox at (18, 256) on input[type='checkbox']
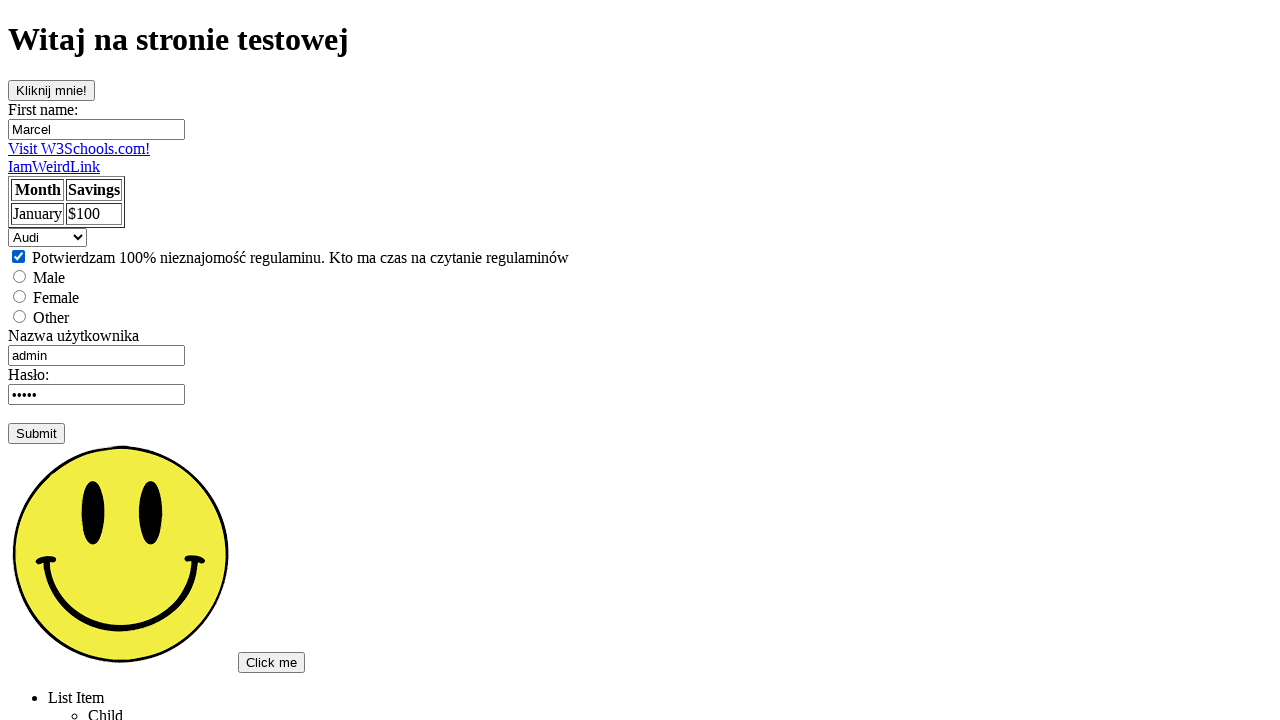

Clicked male radio button at (20, 276) on input[value='male']
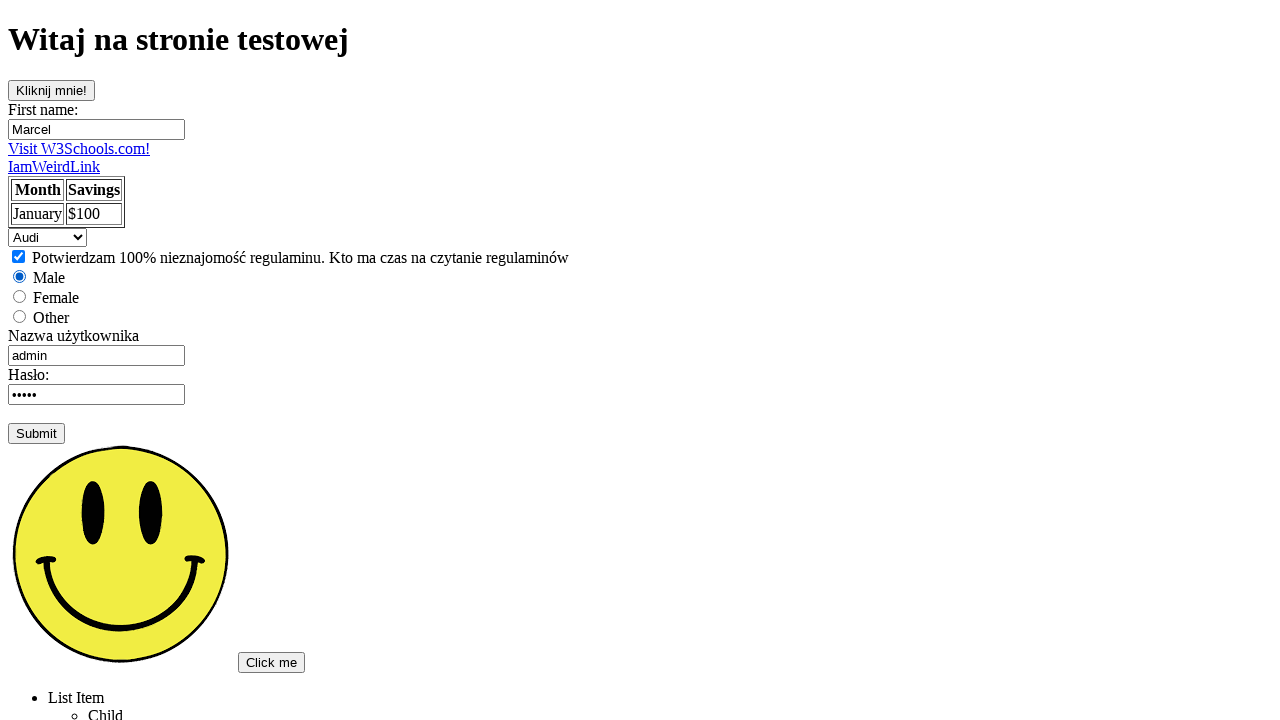

Selected 'Audi' from dropdown on select
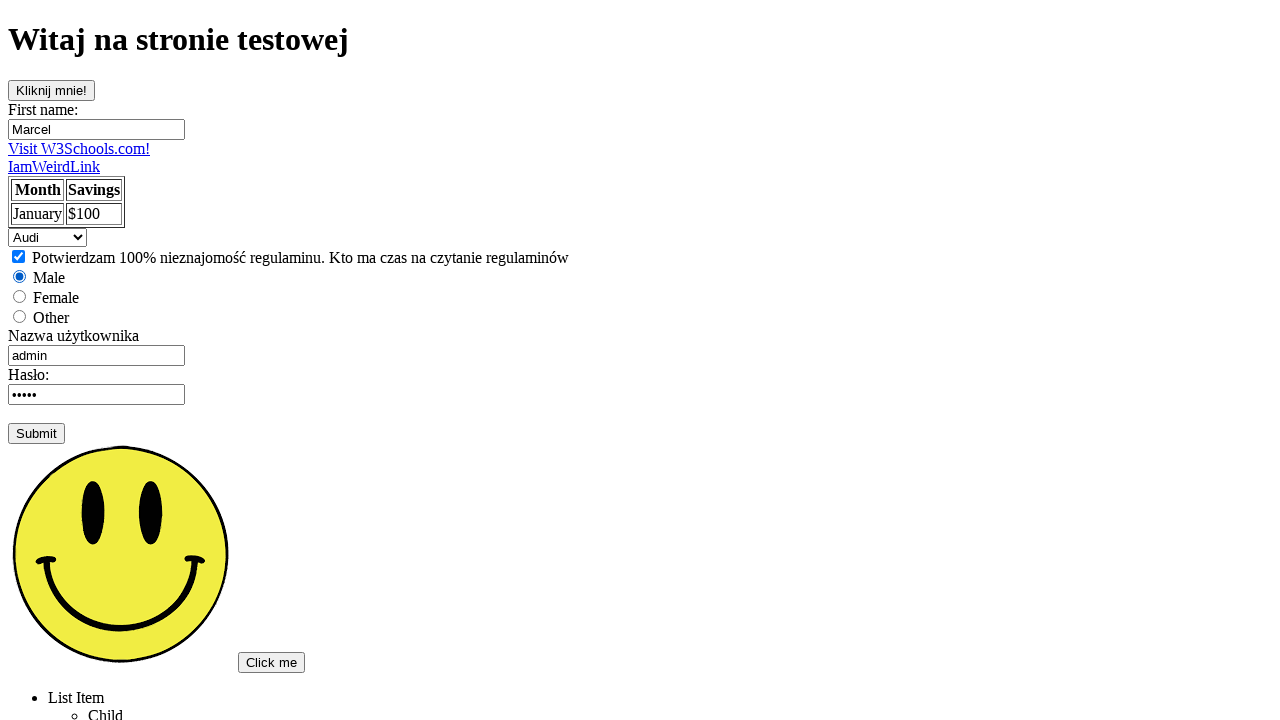

Waited 500ms for selection to apply
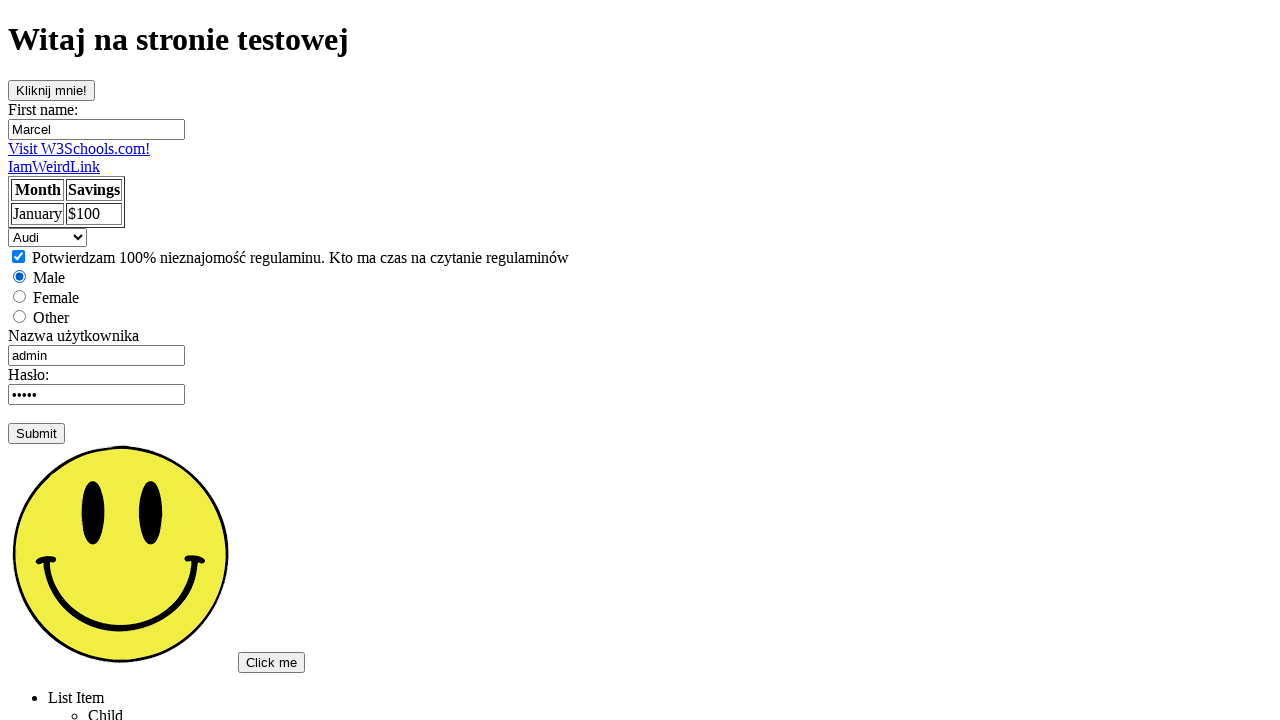

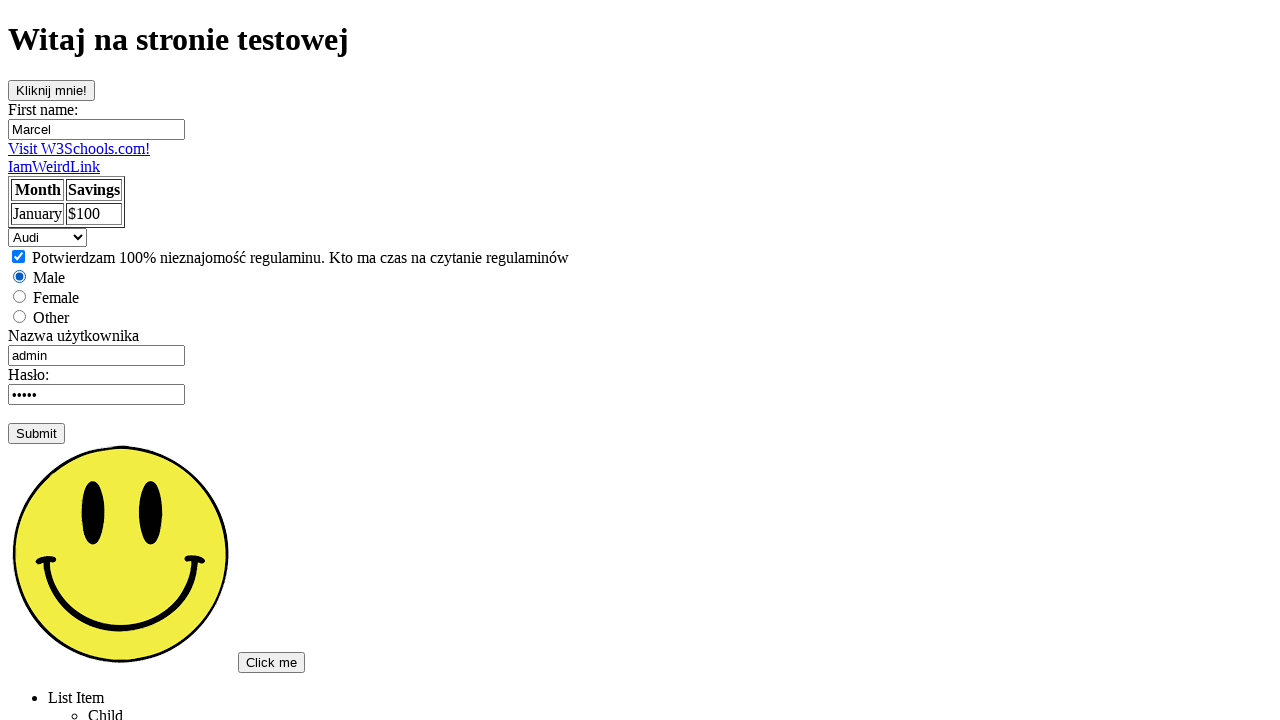